Tests right-click context menu by right-clicking a button, hovering over quit option, clicking it and accepting the alert

Starting URL: http://swisnl.github.io/jQuery-contextMenu/demo.html

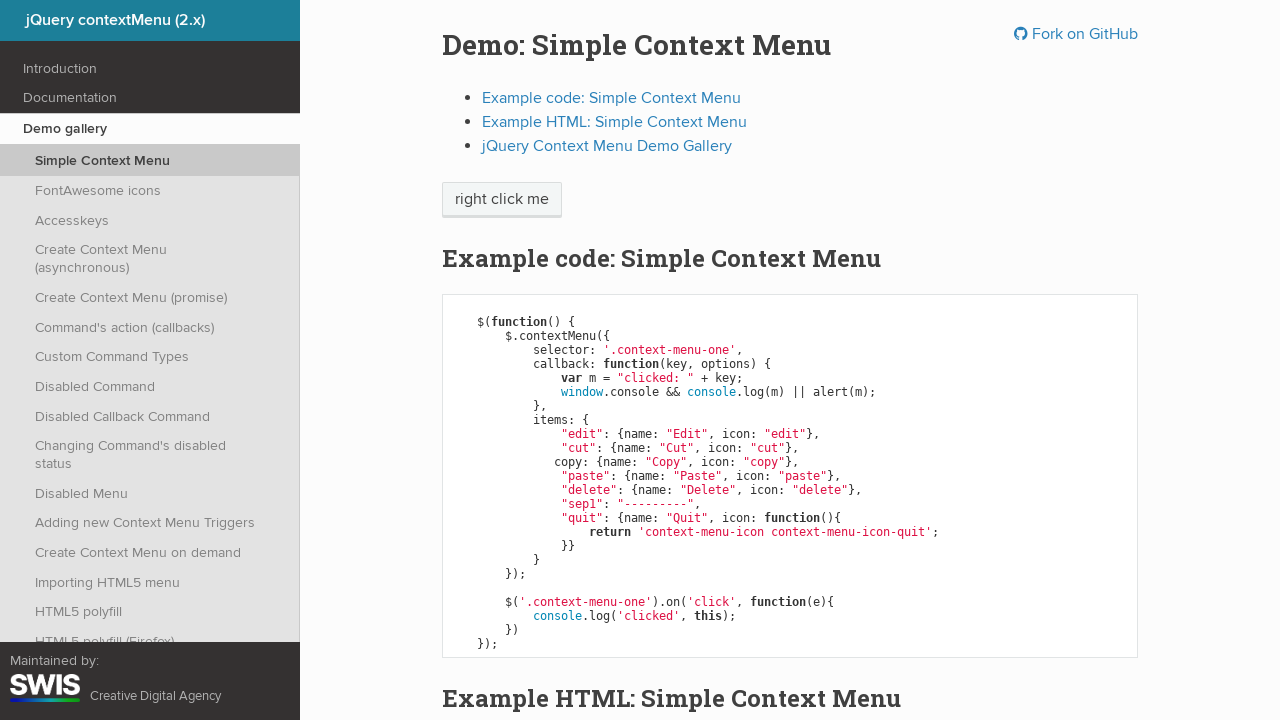

Right-clicked the context menu button at (502, 200) on span.context-menu-one.btn.btn-neutral
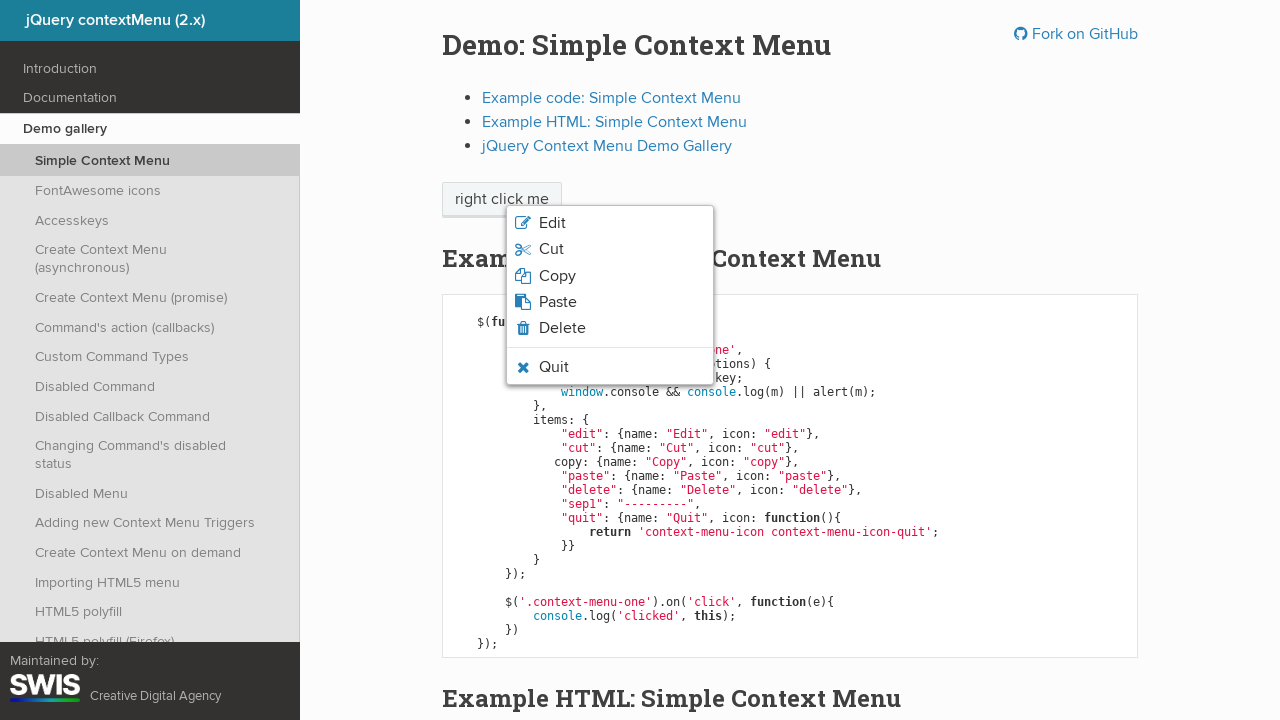

Hovered over the quit option at (610, 367) on li.context-menu-icon-quit
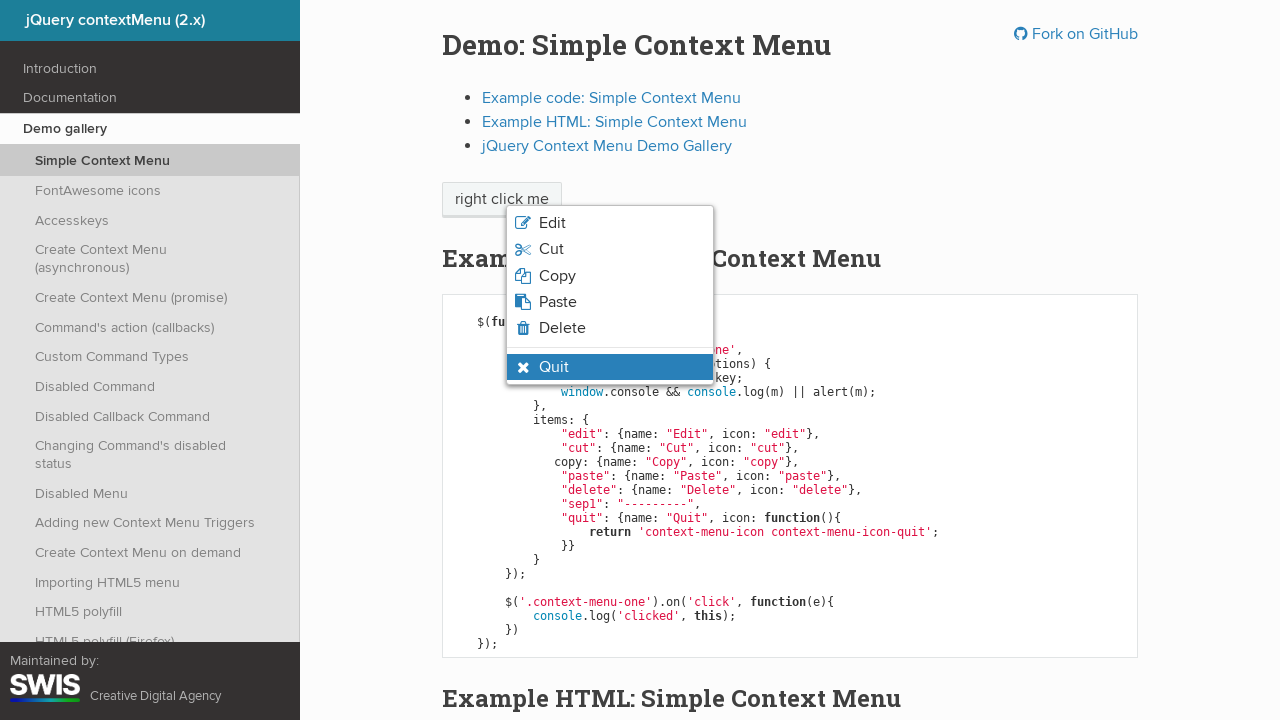

Verified quit option is highlighted and visible
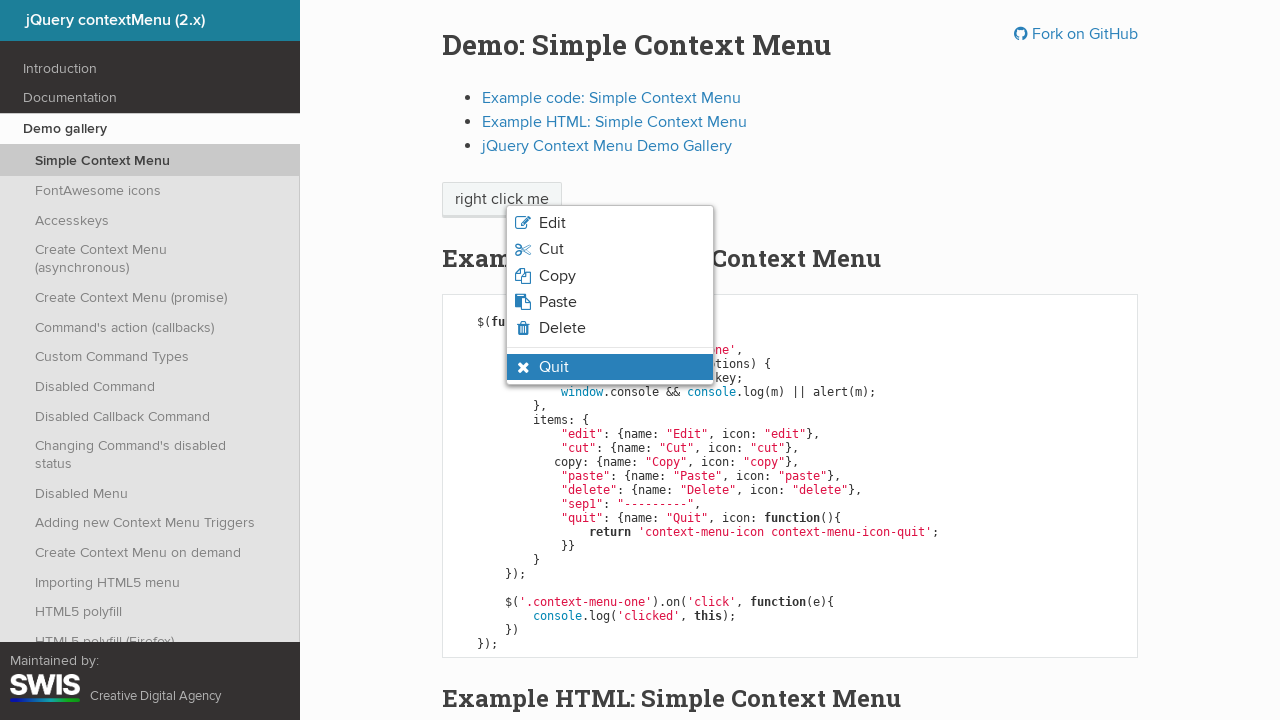

Clicked the quit option at (610, 367) on li.context-menu-icon-quit
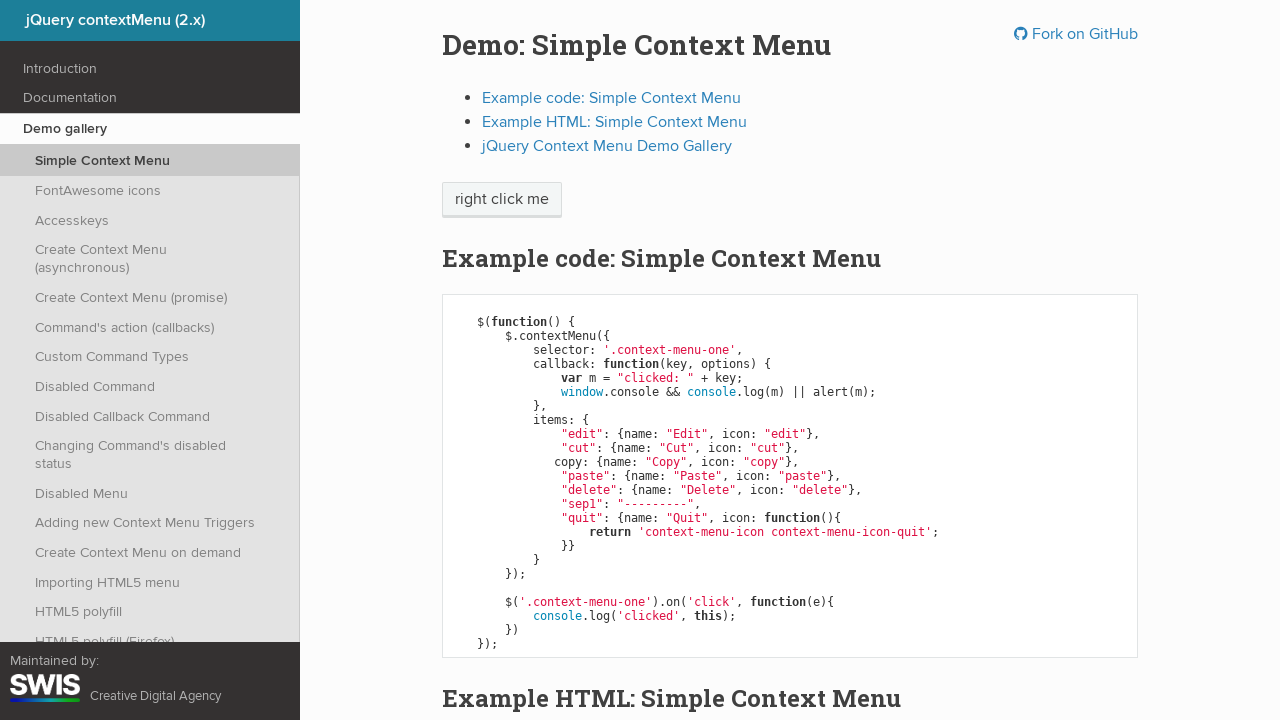

Alert dialog accepted
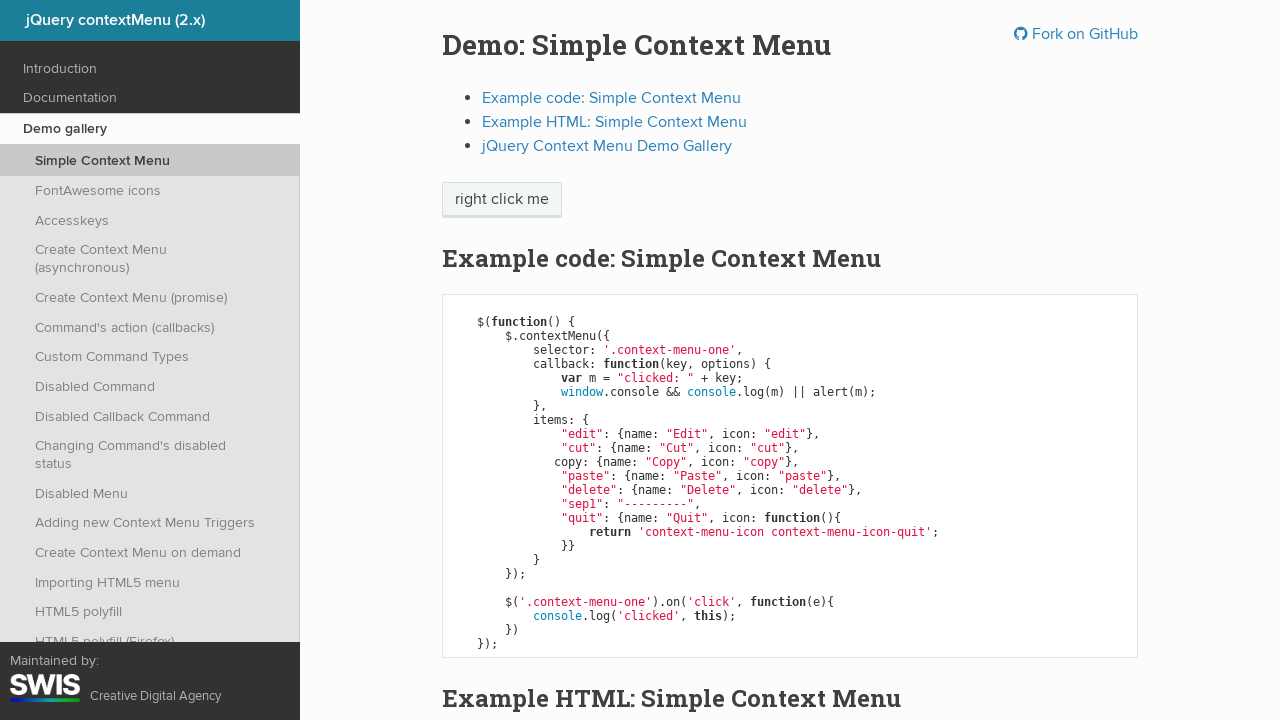

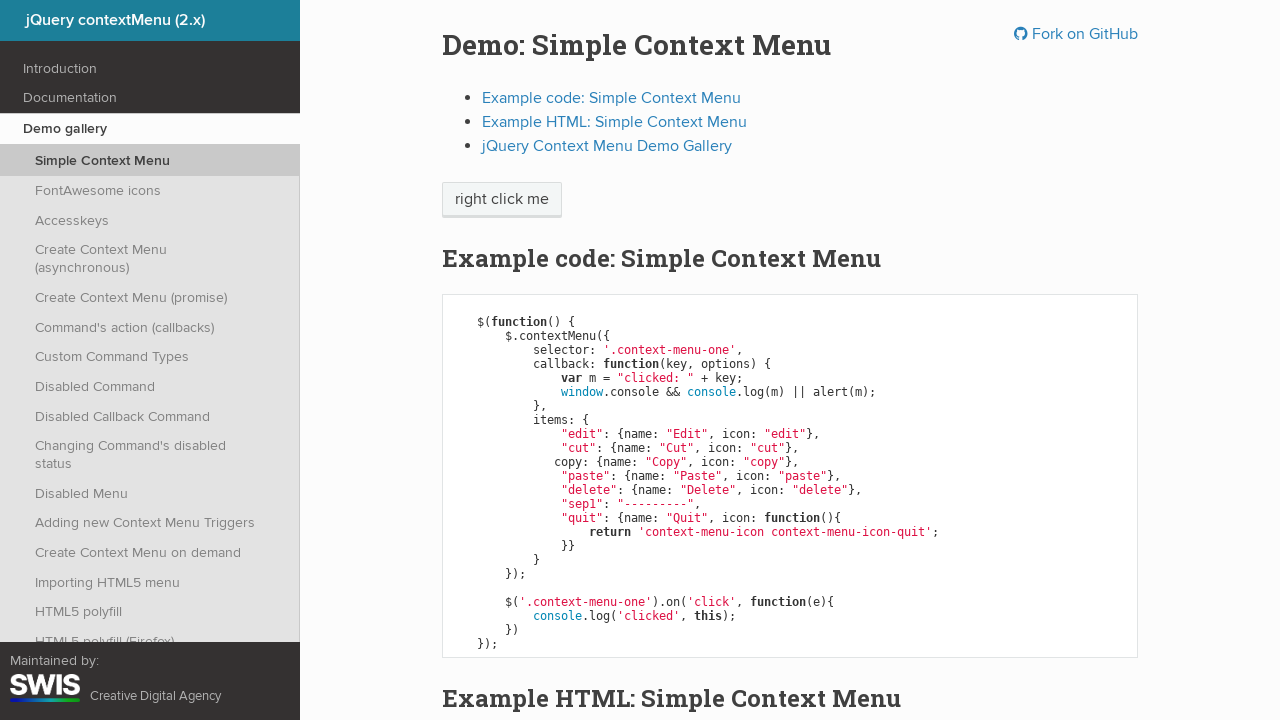